Tests various dropdown selection techniques including static dropdown, increment/decrement controls for passenger count, and origin/destination city selection

Starting URL: https://rahulshettyacademy.com/dropdownsPractise/

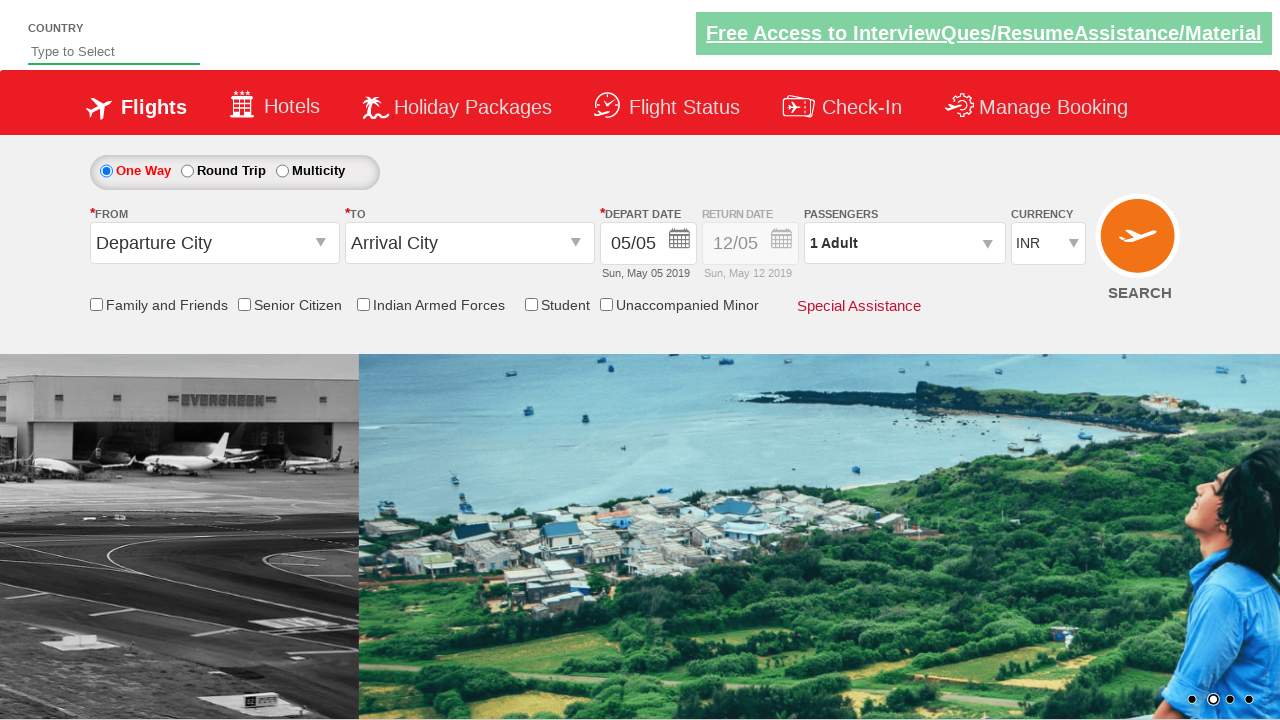

Selected USD from currency dropdown on #ctl00_mainContent_DropDownListCurrency
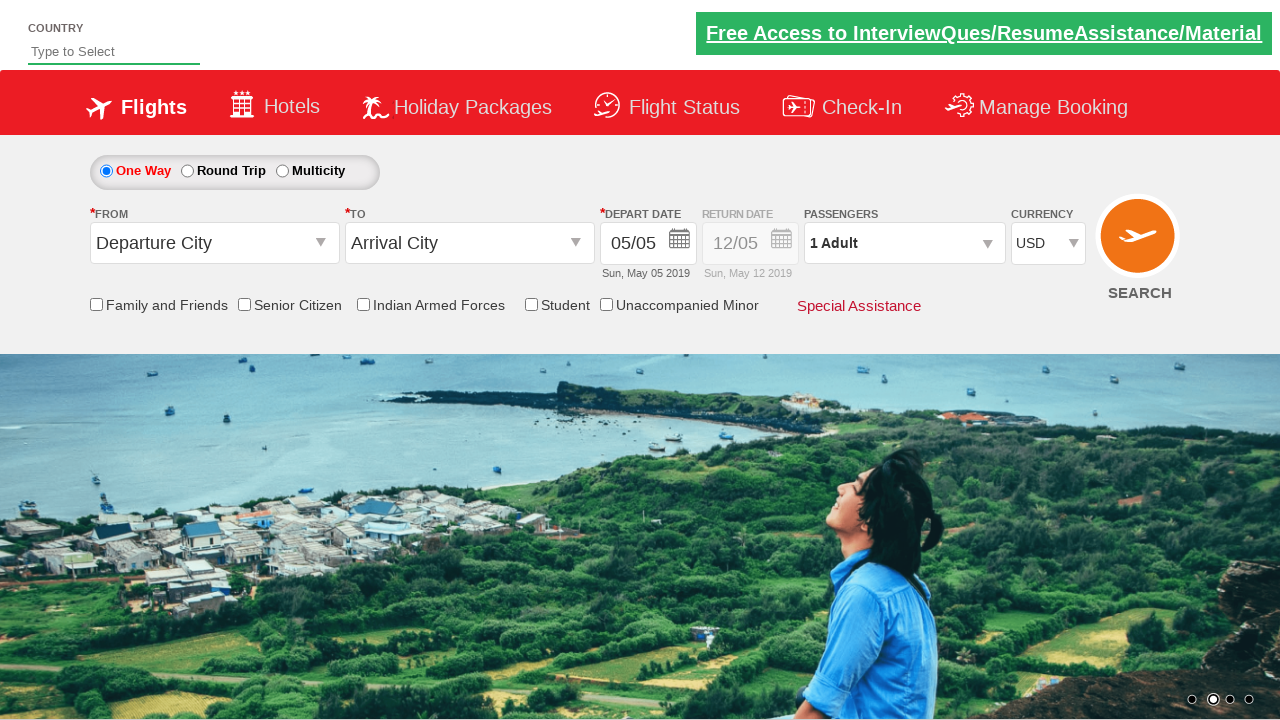

Clicked to open passenger dropdown at (904, 243) on #divpaxinfo
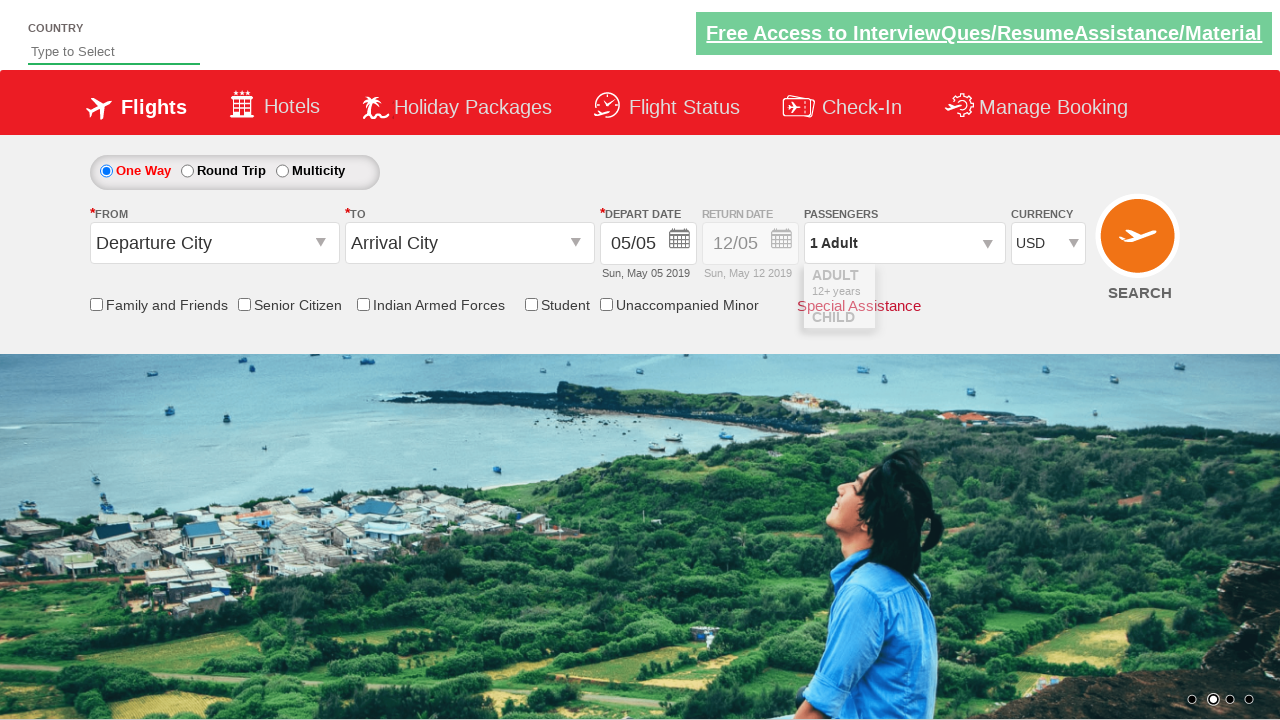

Incremented adult passenger count (iteration 1 of 4) at (982, 288) on xpath=//*[@id='hrefIncAdt']
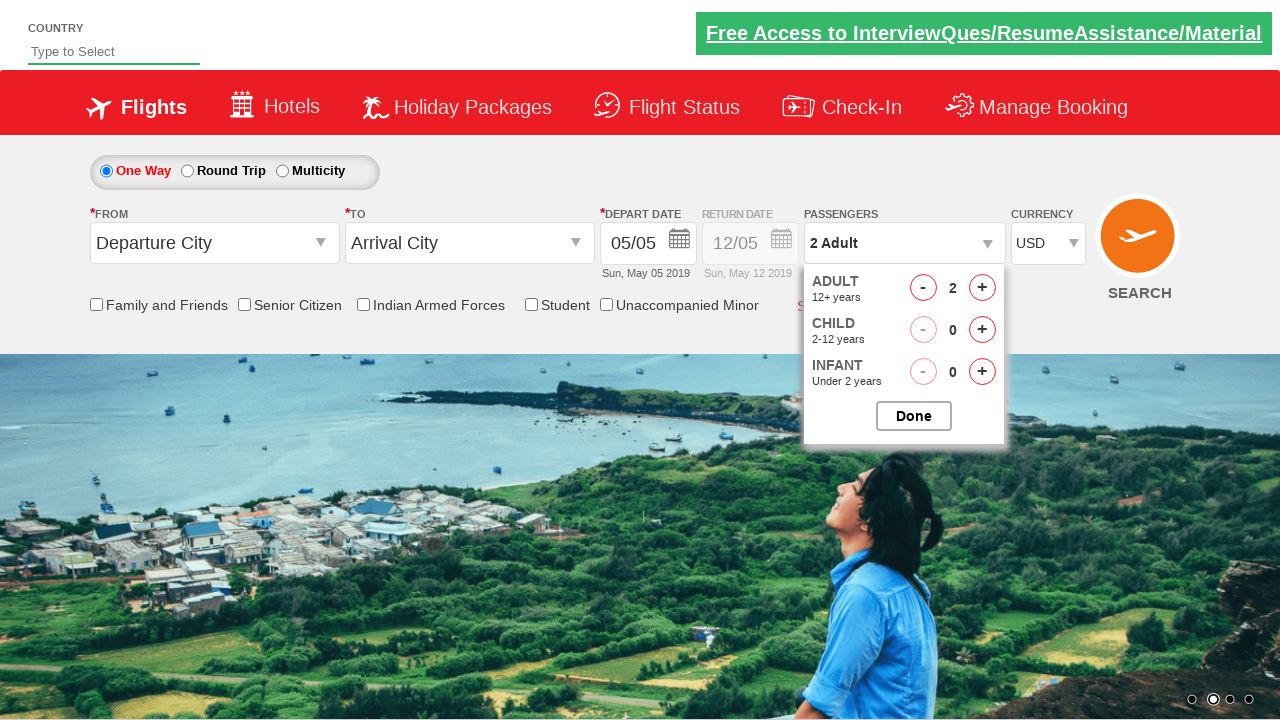

Incremented adult passenger count (iteration 2 of 4) at (982, 288) on xpath=//*[@id='hrefIncAdt']
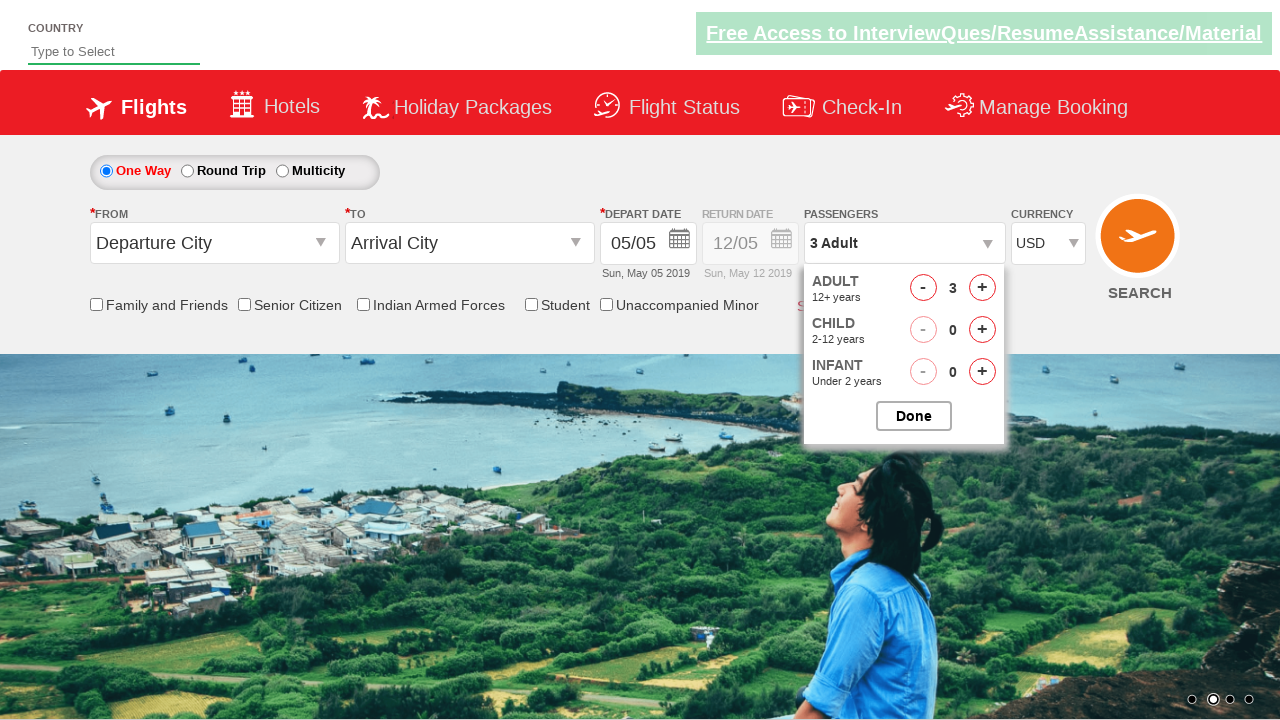

Incremented adult passenger count (iteration 3 of 4) at (982, 288) on xpath=//*[@id='hrefIncAdt']
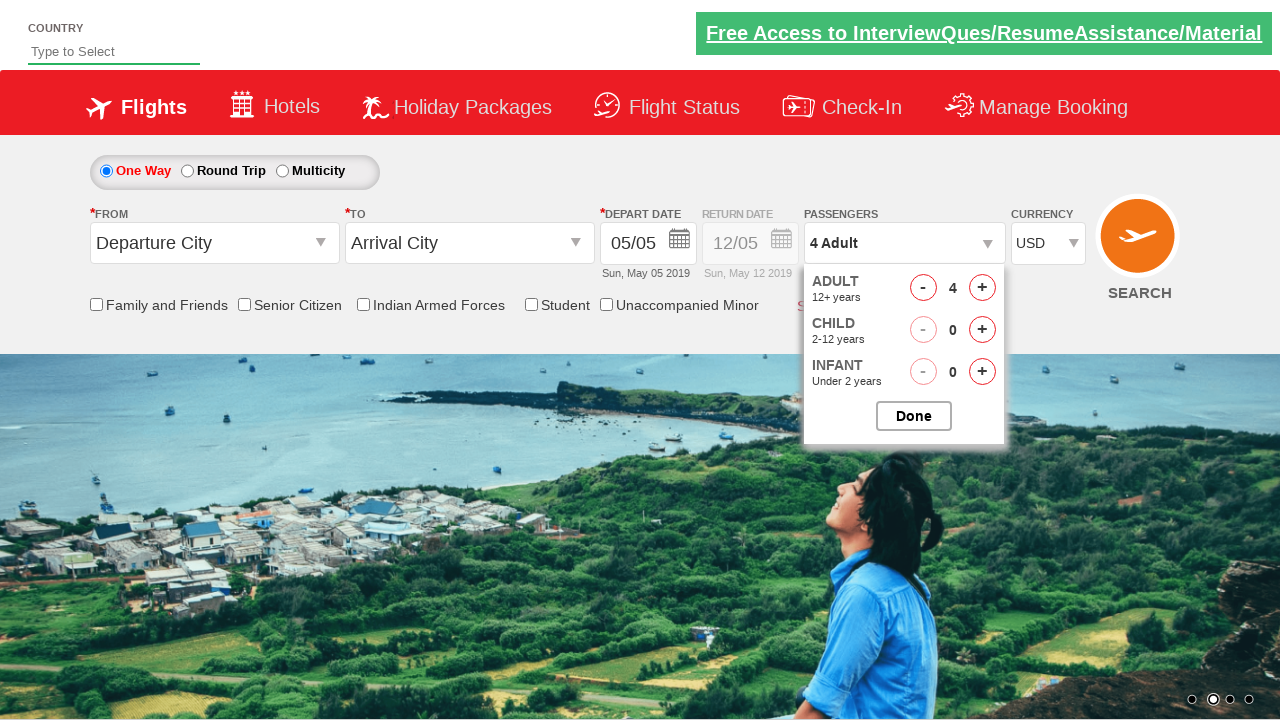

Incremented adult passenger count (iteration 4 of 4) at (982, 288) on xpath=//*[@id='hrefIncAdt']
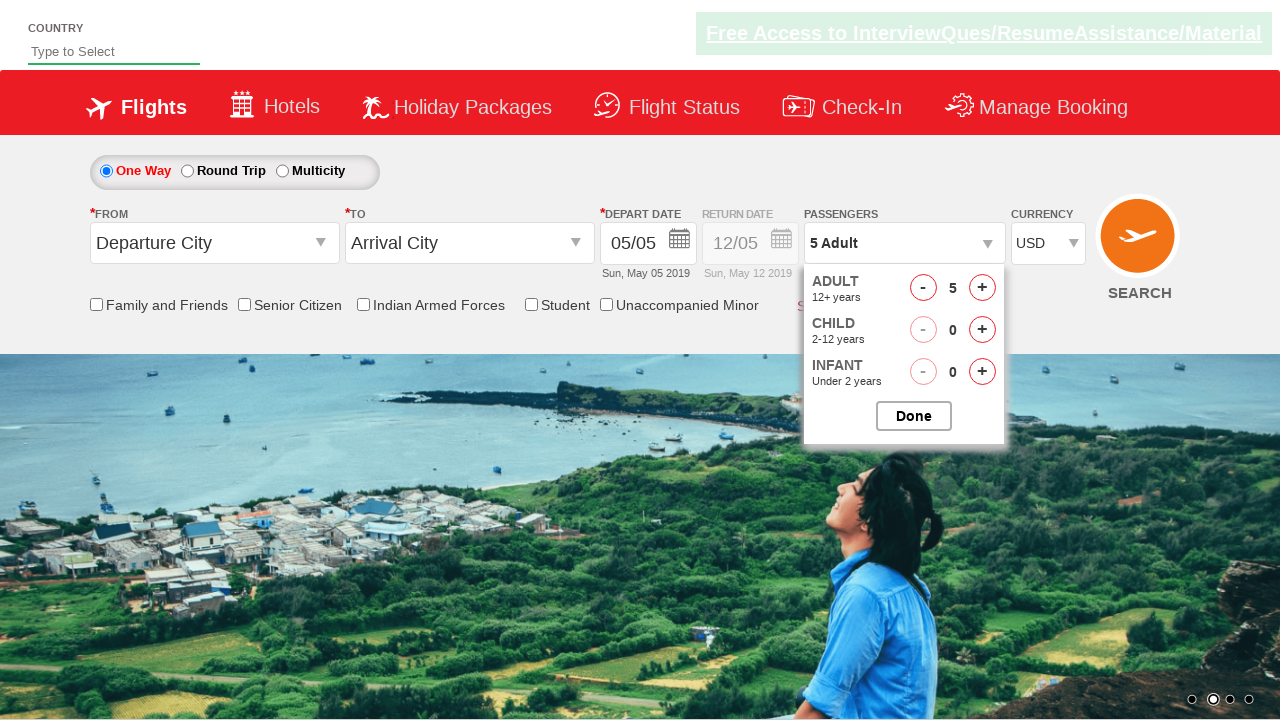

Clicked to open origin station dropdown at (323, 244) on #ctl00_mainContent_ddl_originStation1_CTXTaction
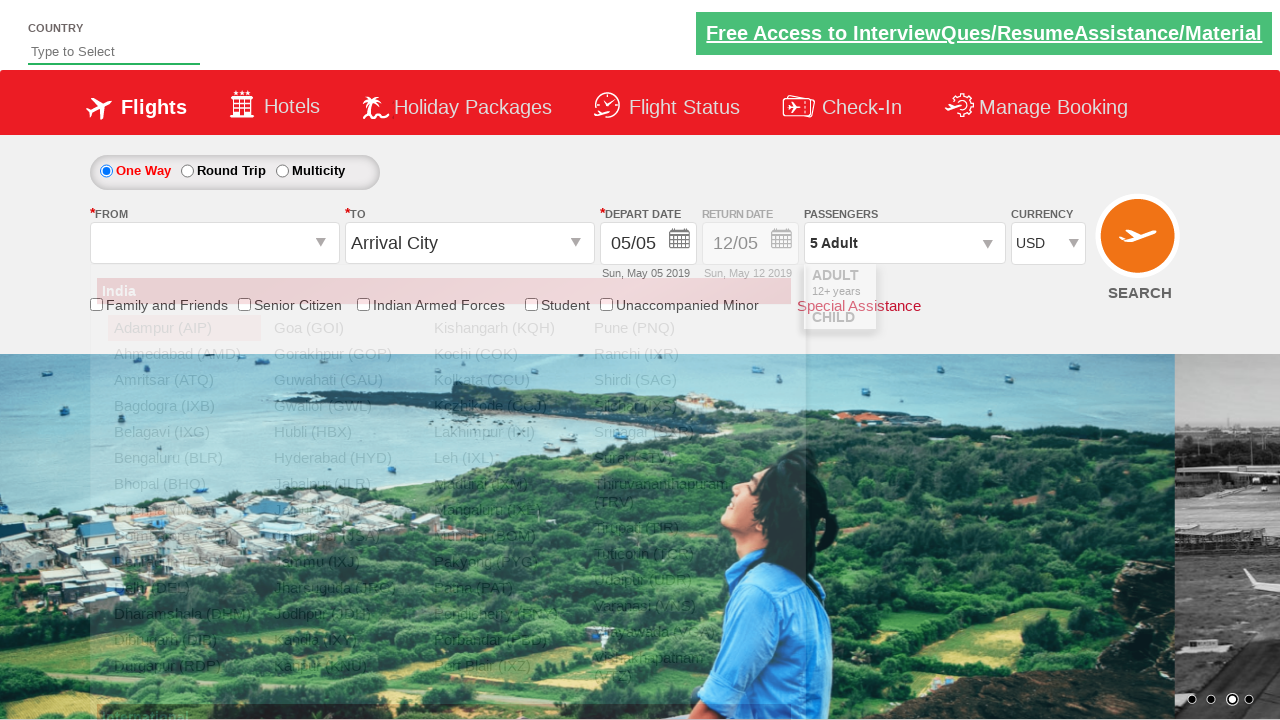

Selected Bengaluru (BLR) as origin city at (184, 458) on xpath=//a[@text='Bengaluru (BLR)']
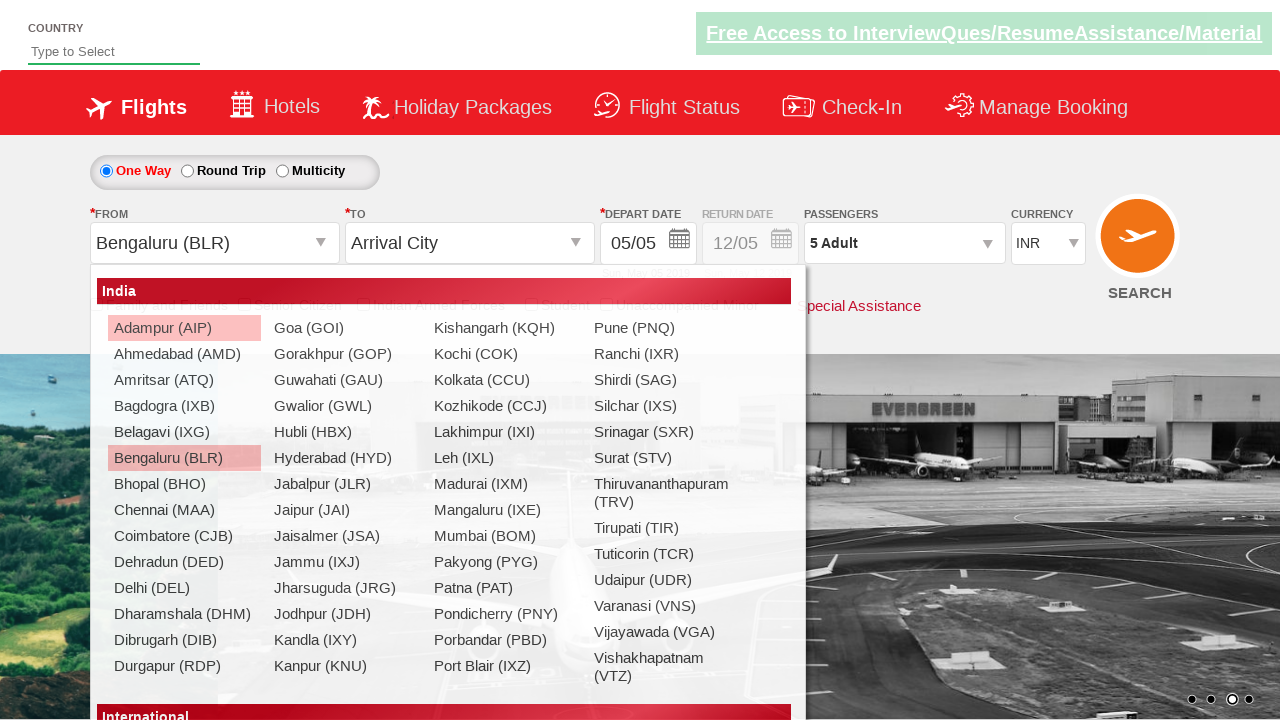

Selected Chennai (MAA) as destination city at (439, 484) on (//td[@class='mapbg'])[2] //a[@value='MAA']
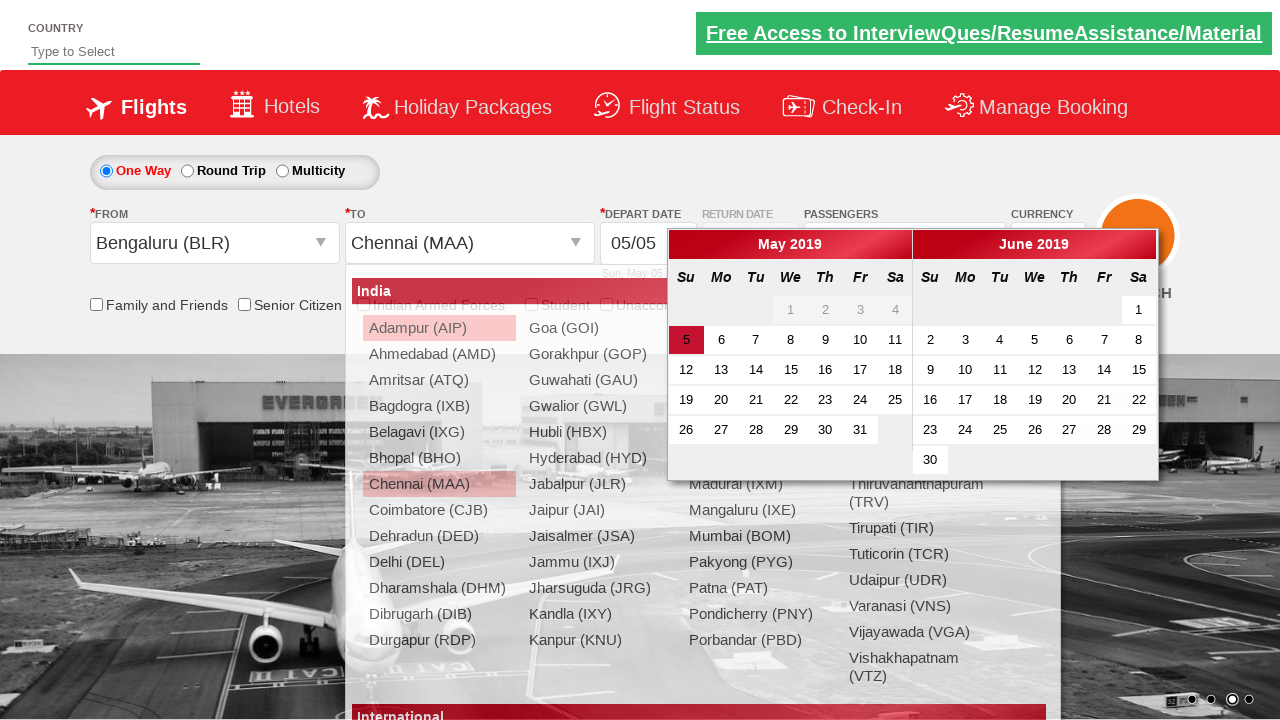

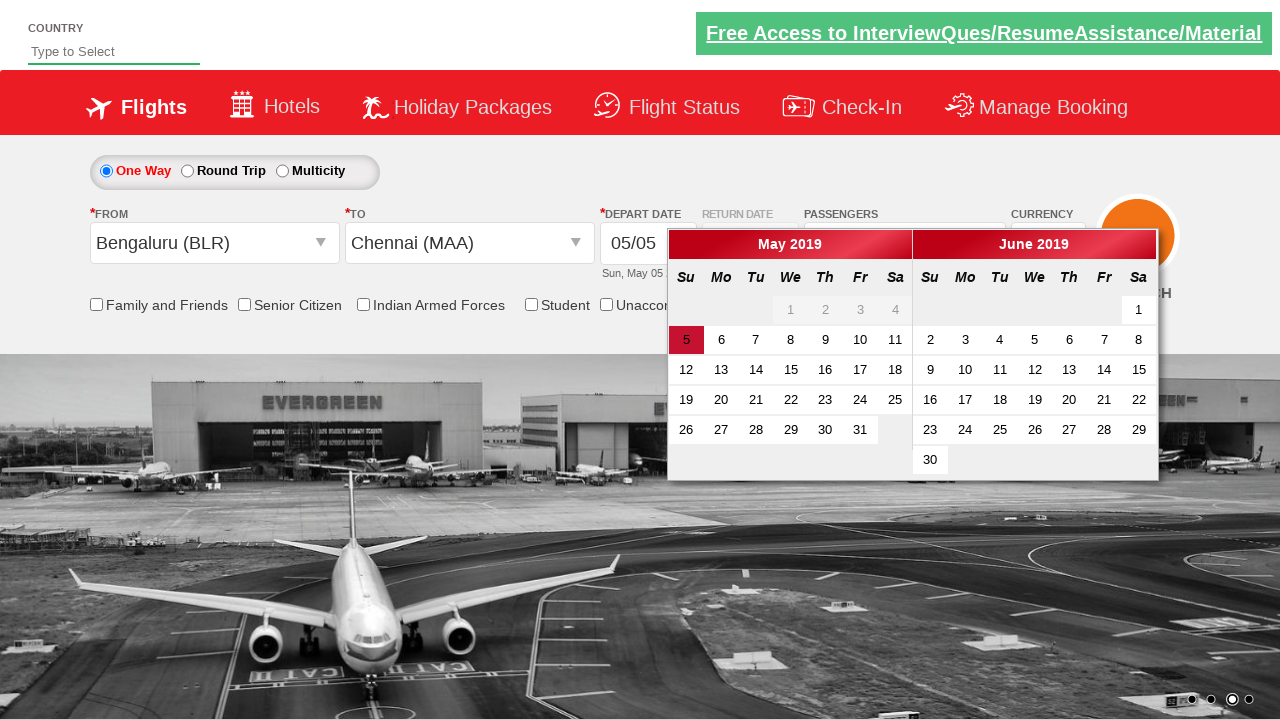